Tests iframe navigation by switching into an iframe, clicking a radio button element, then switching back to the main content

Starting URL: https://www.w3schools.com/tags/tryit.asp?filename=tryhtml5_input_type_radio

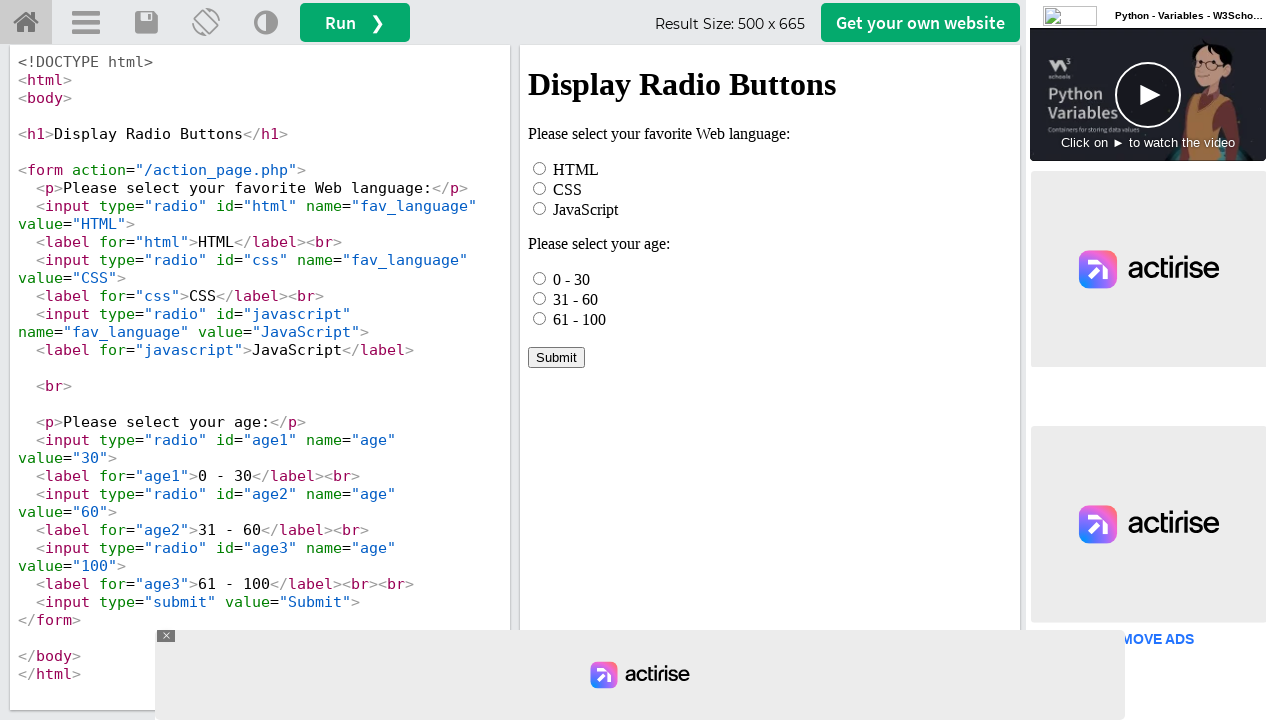

Located iframe with ID 'iframeResult'
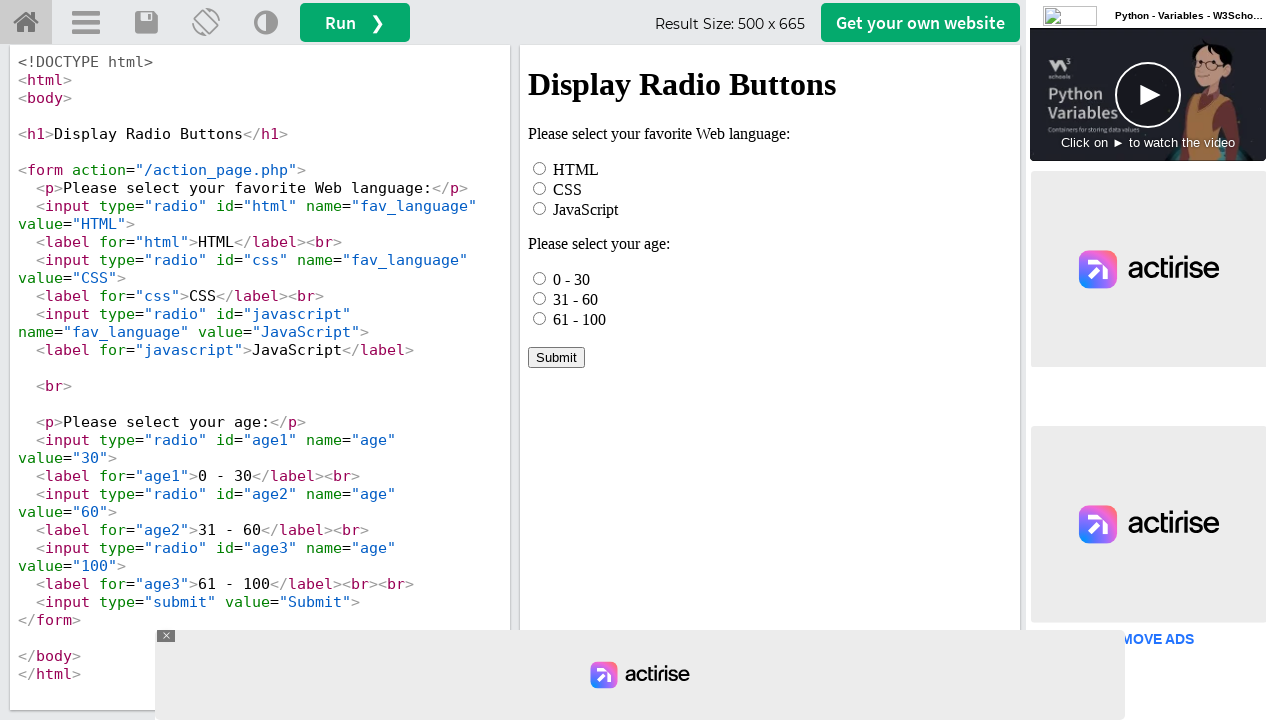

Clicked the HTML radio button inside the iframe at (540, 168) on #iframeResult >> internal:control=enter-frame >> #html
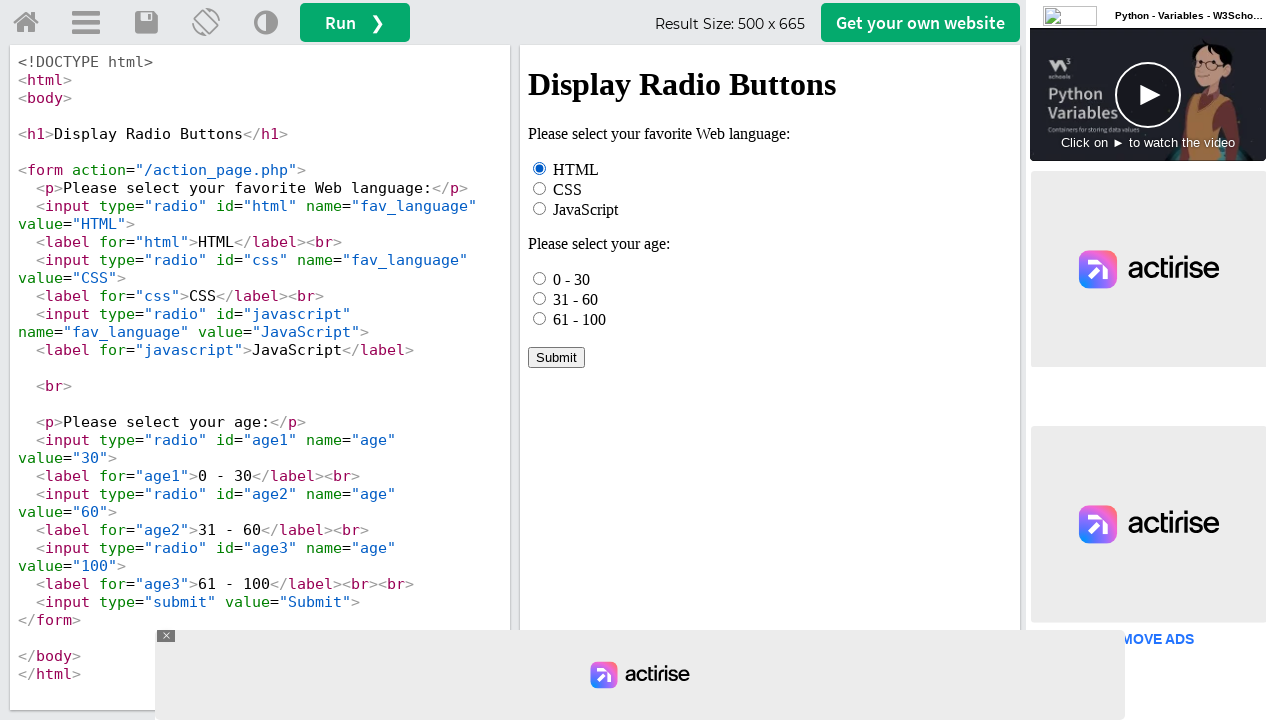

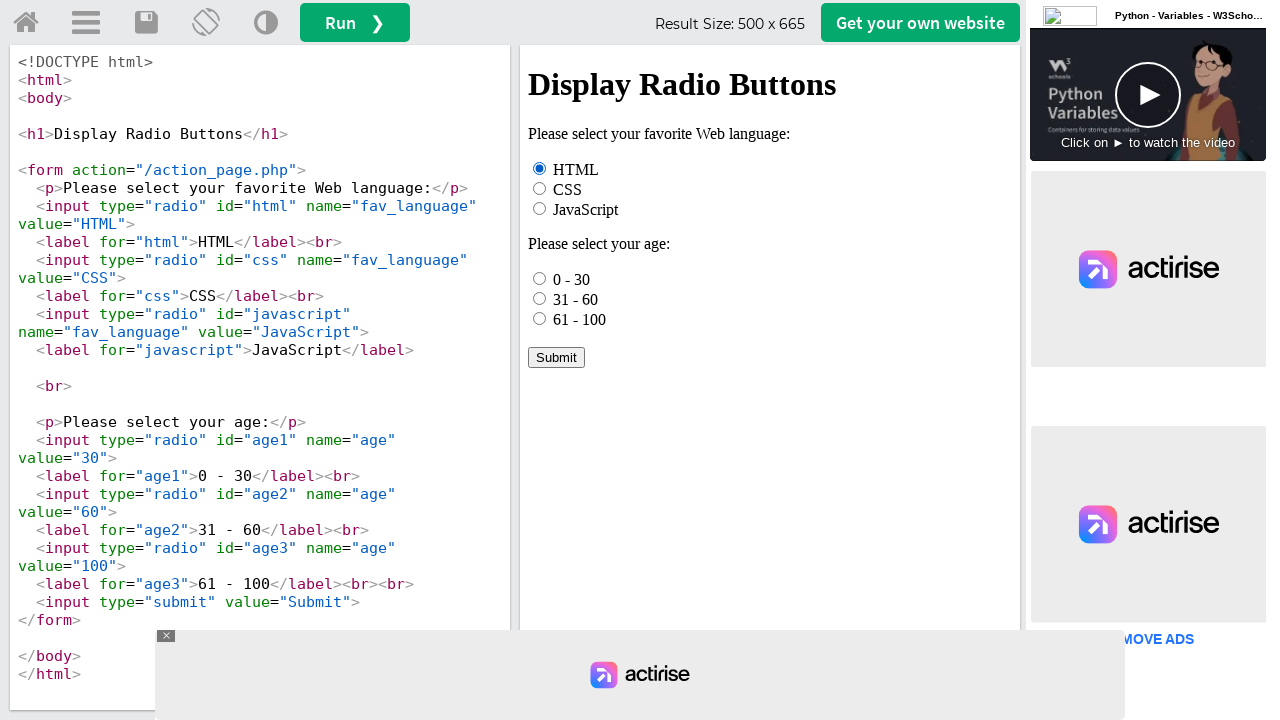